Tests browser window handling by clicking a button that opens a new tab, switching to the new tab, and reading the heading text from the new window

Starting URL: https://demoqa.com/browser-windows

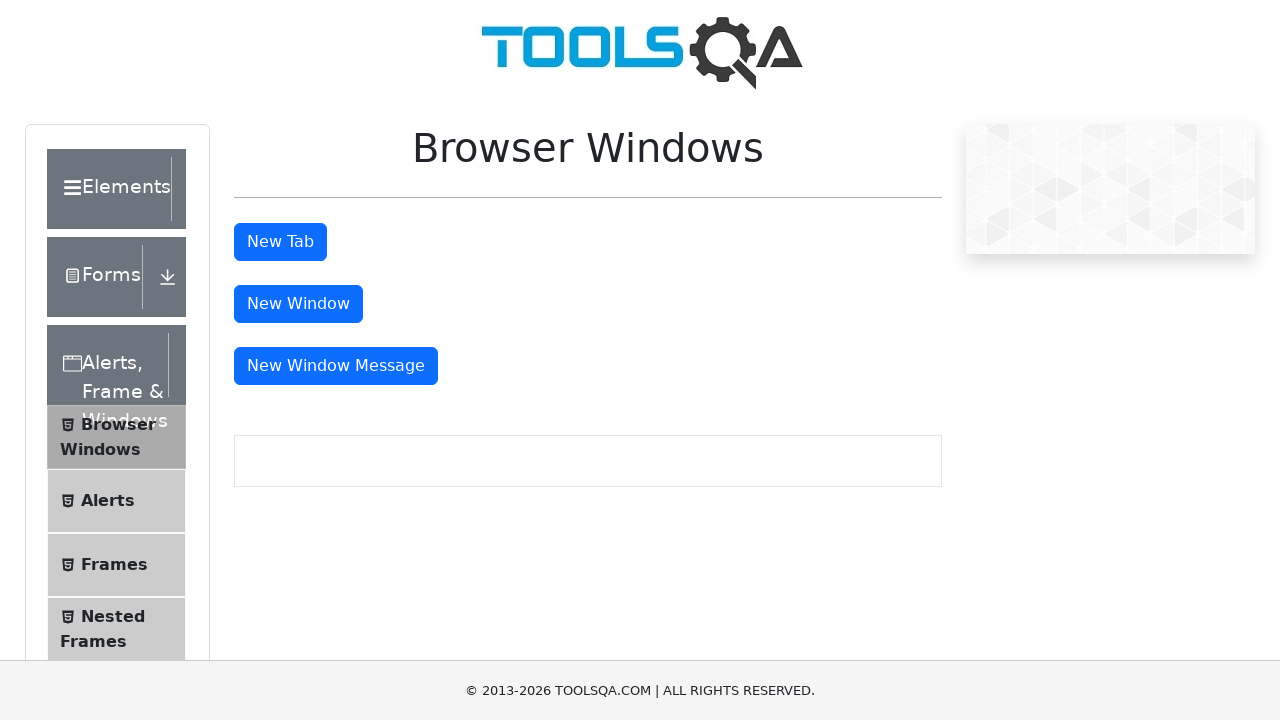

Clicked button to open new tab at (280, 242) on #tabButton
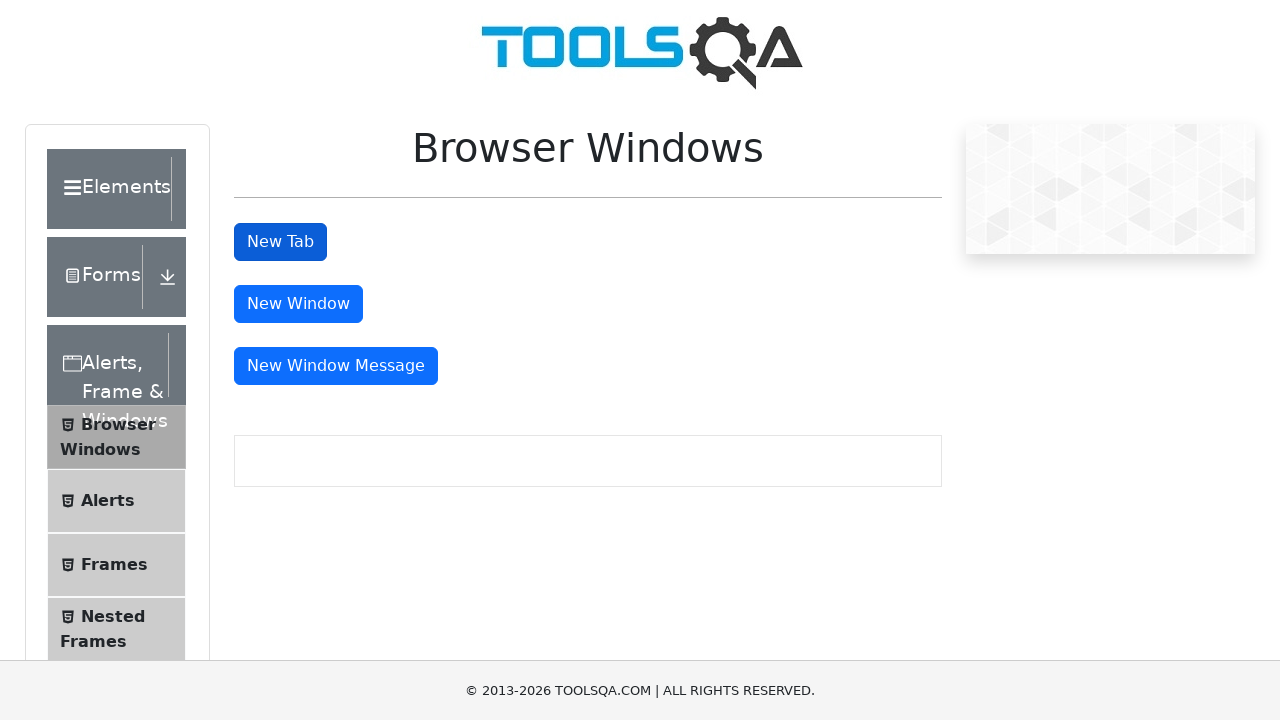

Captured new page/tab handle
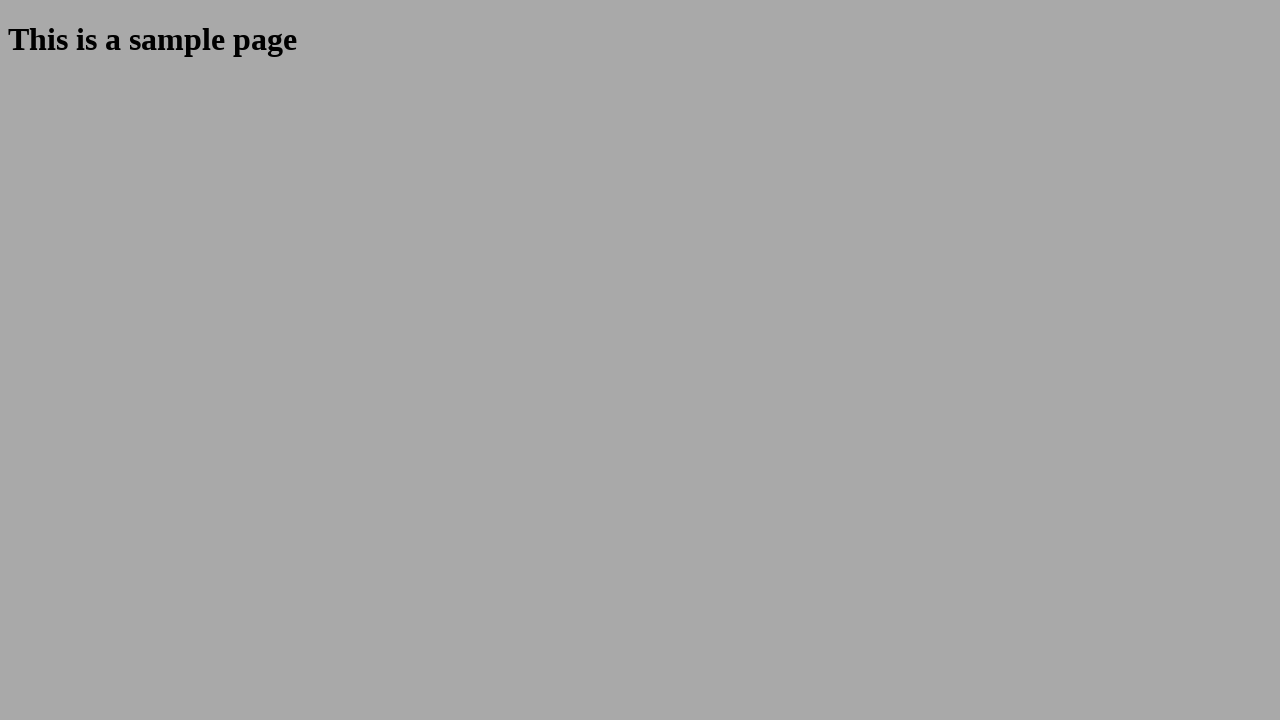

New page finished loading
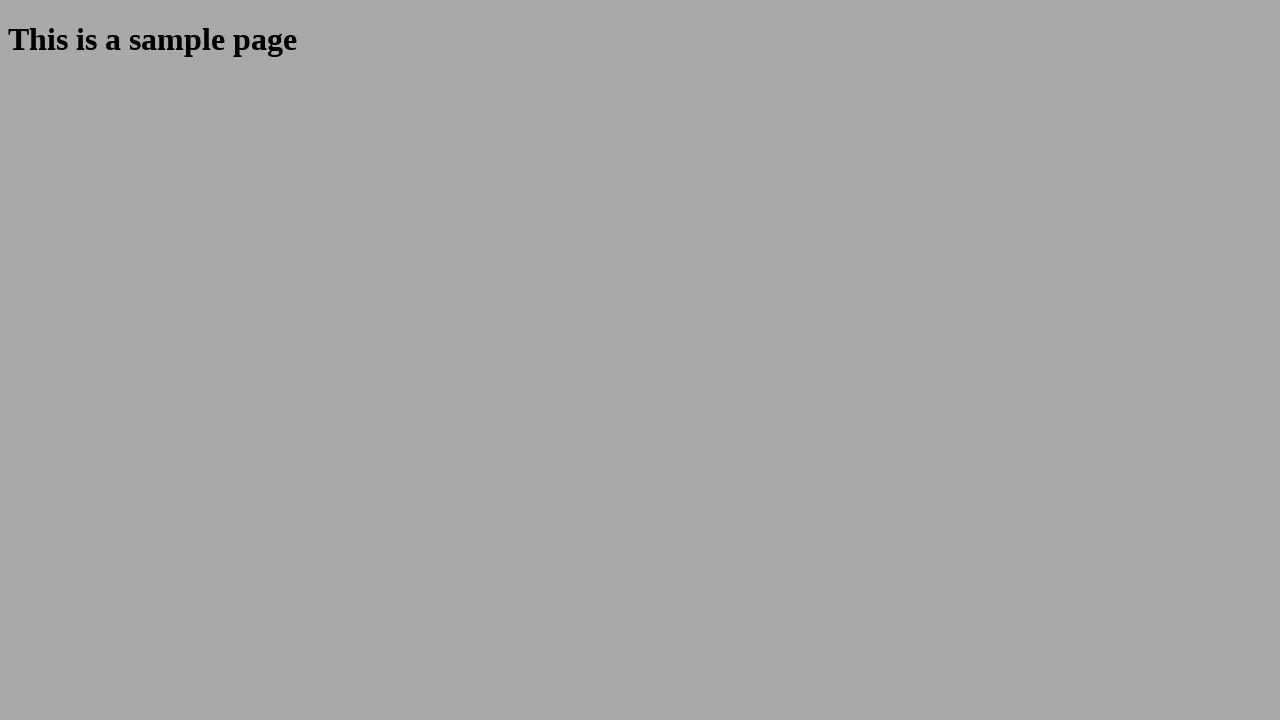

Retrieved heading text: This is a sample page
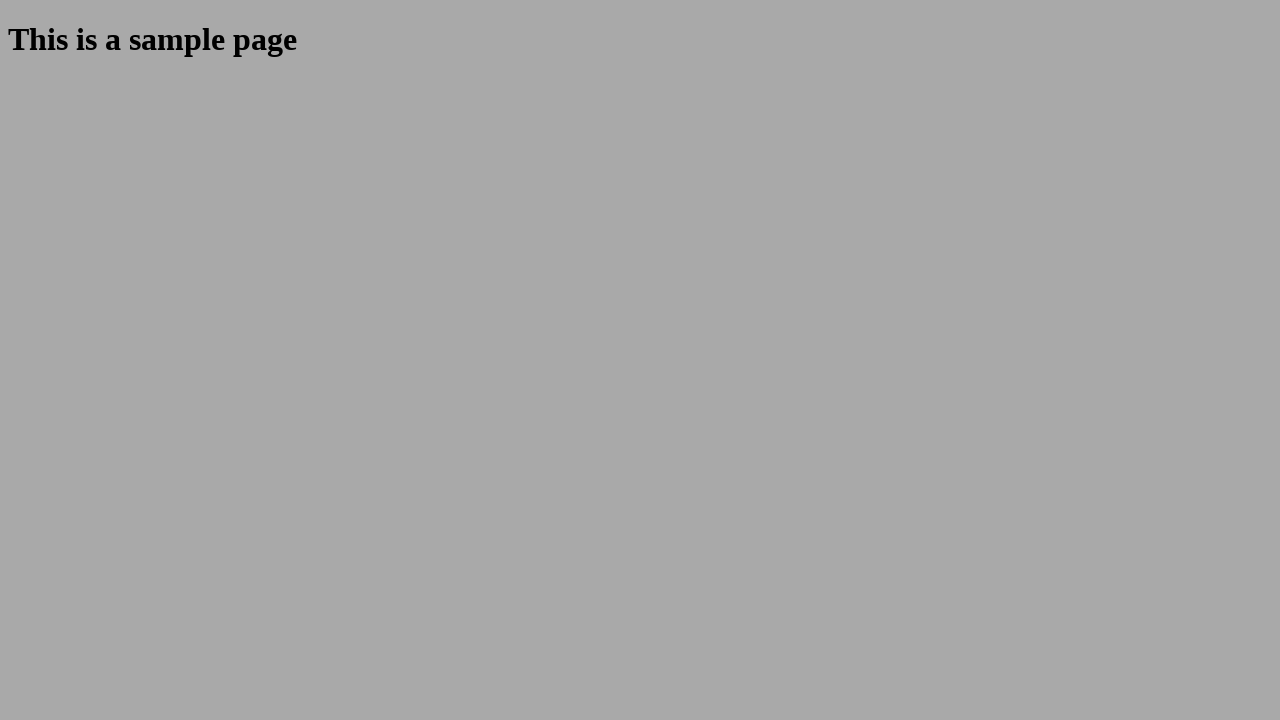

Closed new tab
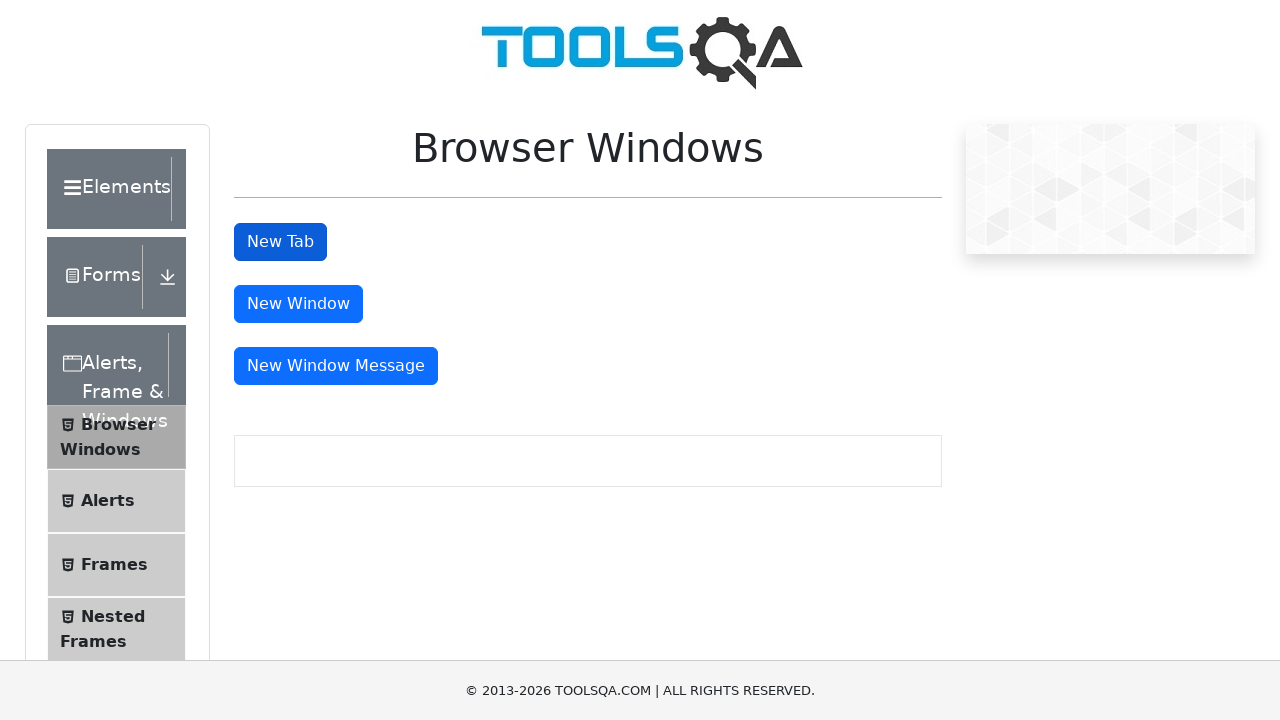

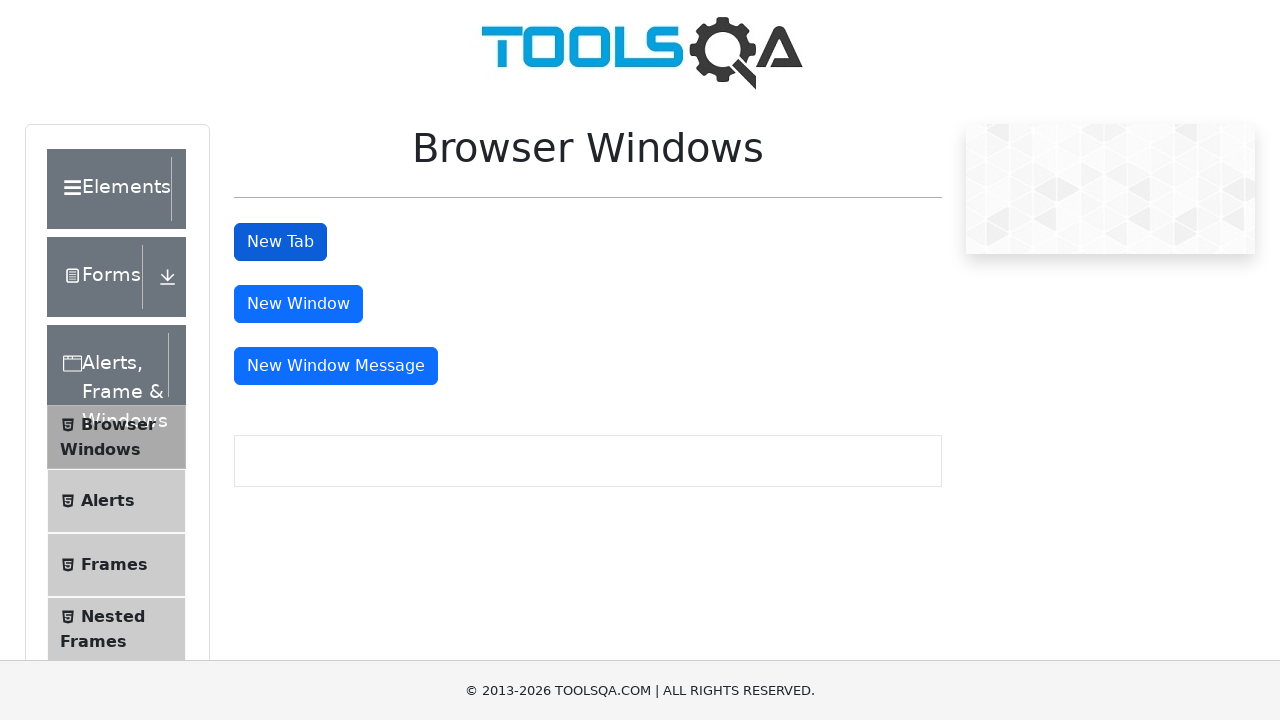